Tests adding a new person to the list by clicking the Add person button, entering name and job, and verifying the person appears in the list

Starting URL: https://kristinek.github.io/site/tasks/list_of_people_with_jobs.html

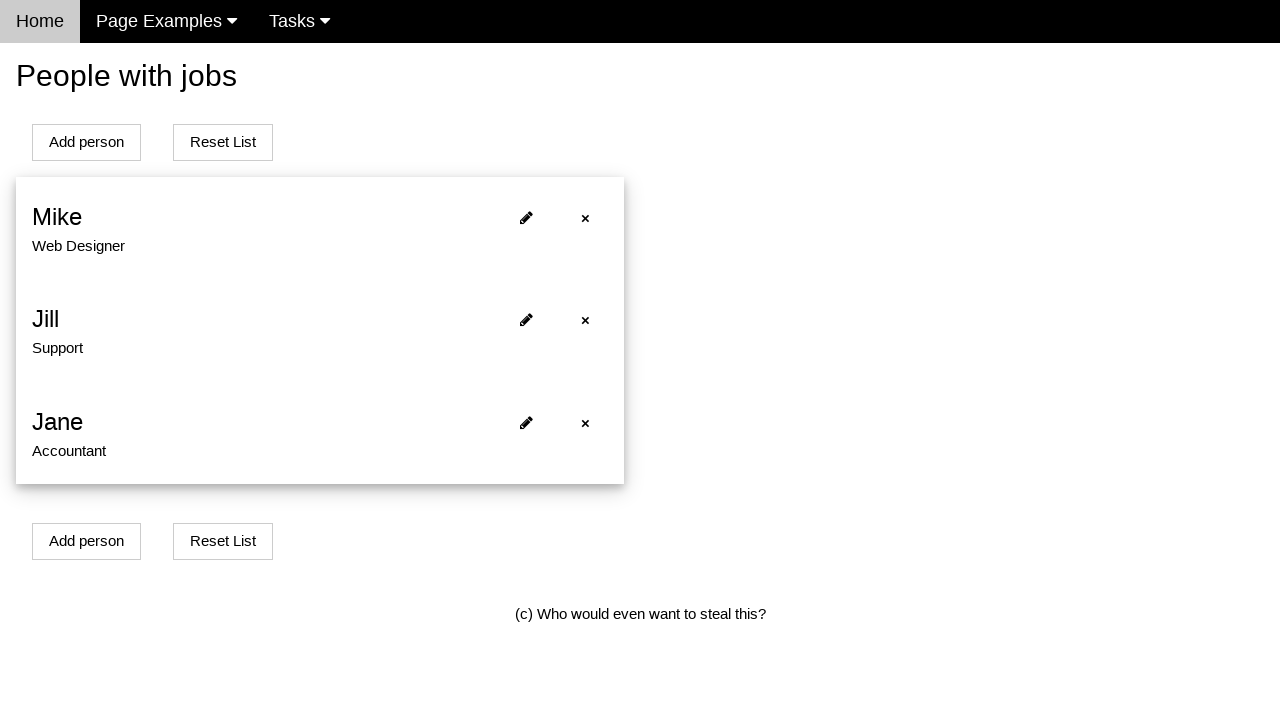

Clicked Add person button to open modal at (86, 142) on #addPersonBtn
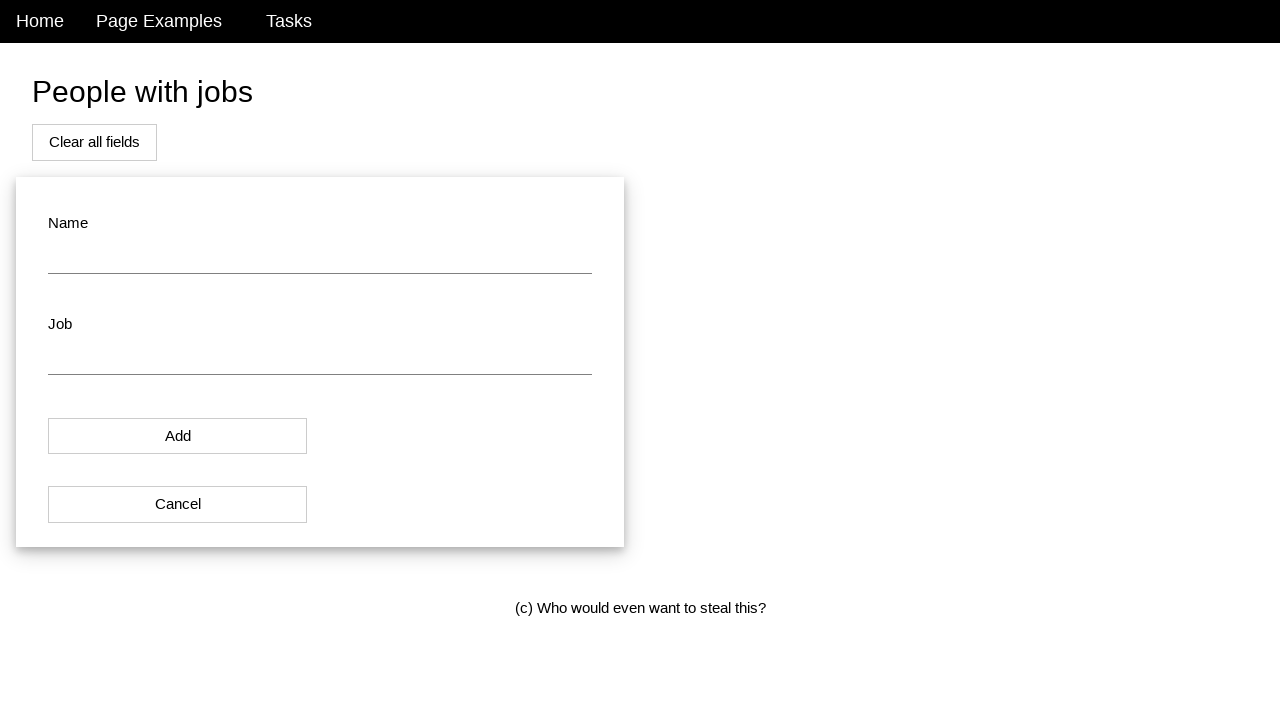

Entered 'John Smith' in the name field on #name
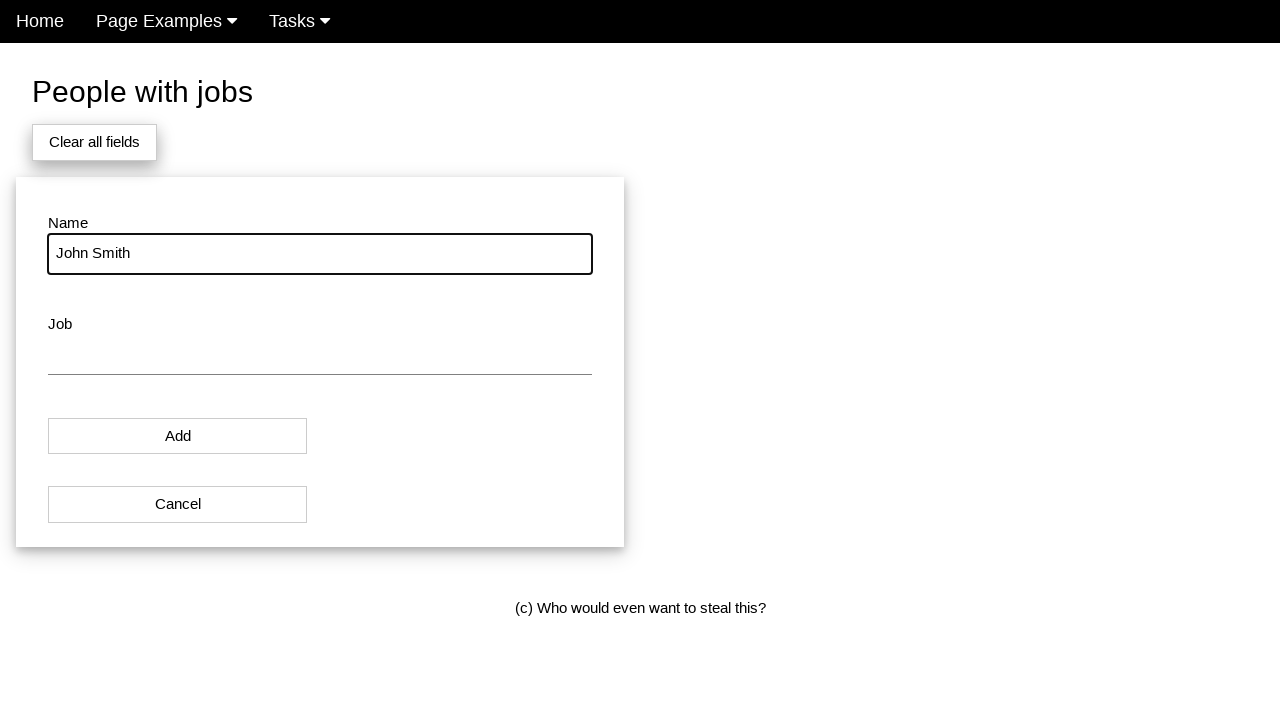

Entered 'Software Engineer' in the job field on #job
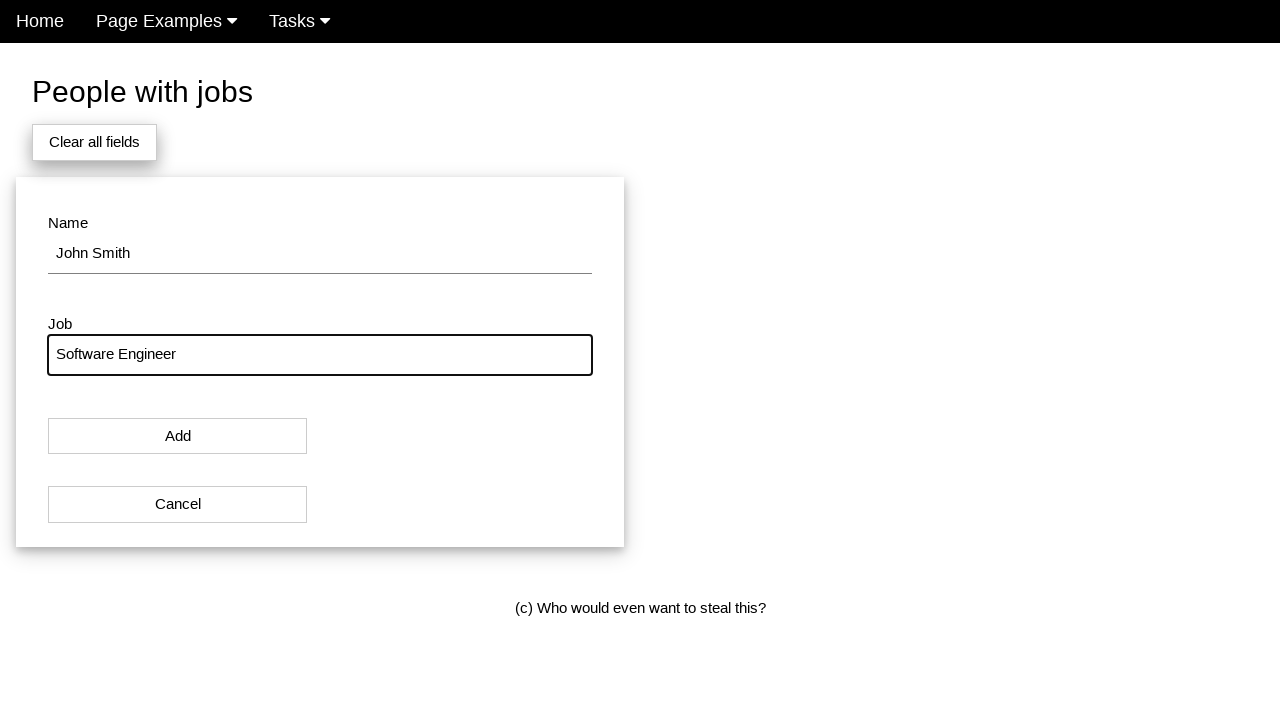

Clicked Add button to submit the form at (178, 436) on #modal_button
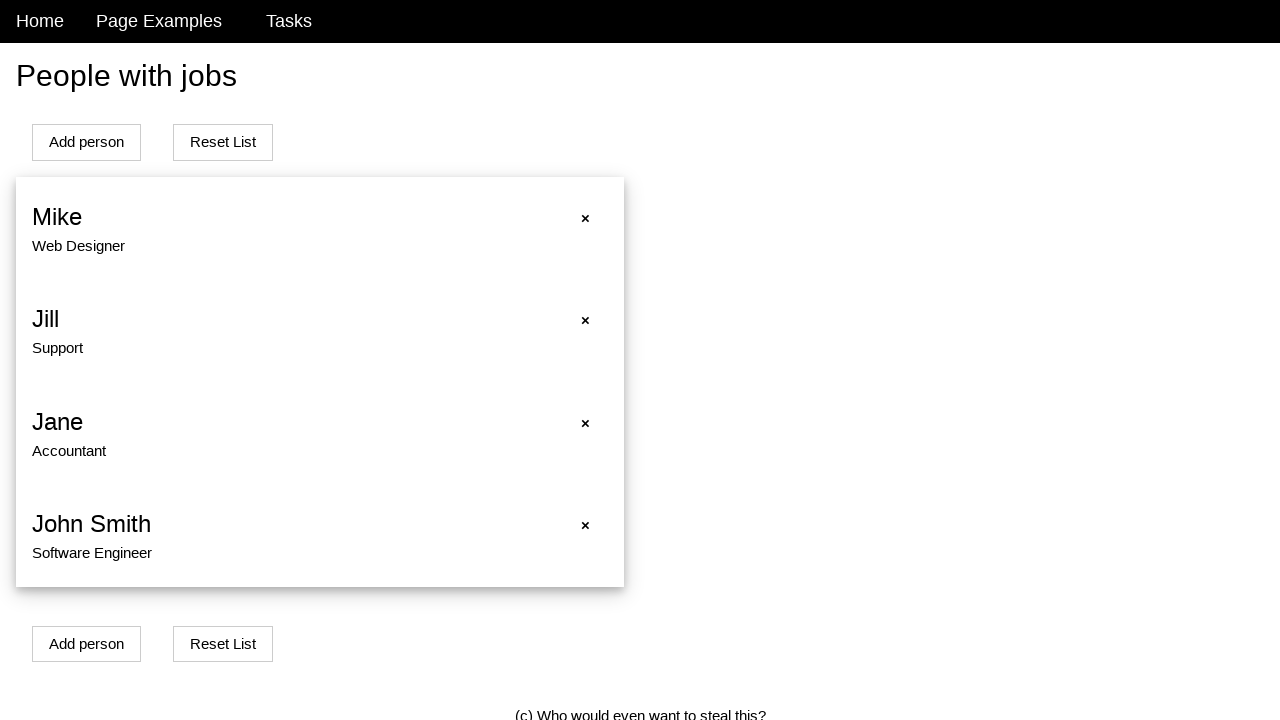

Waited for modal to close and list to update
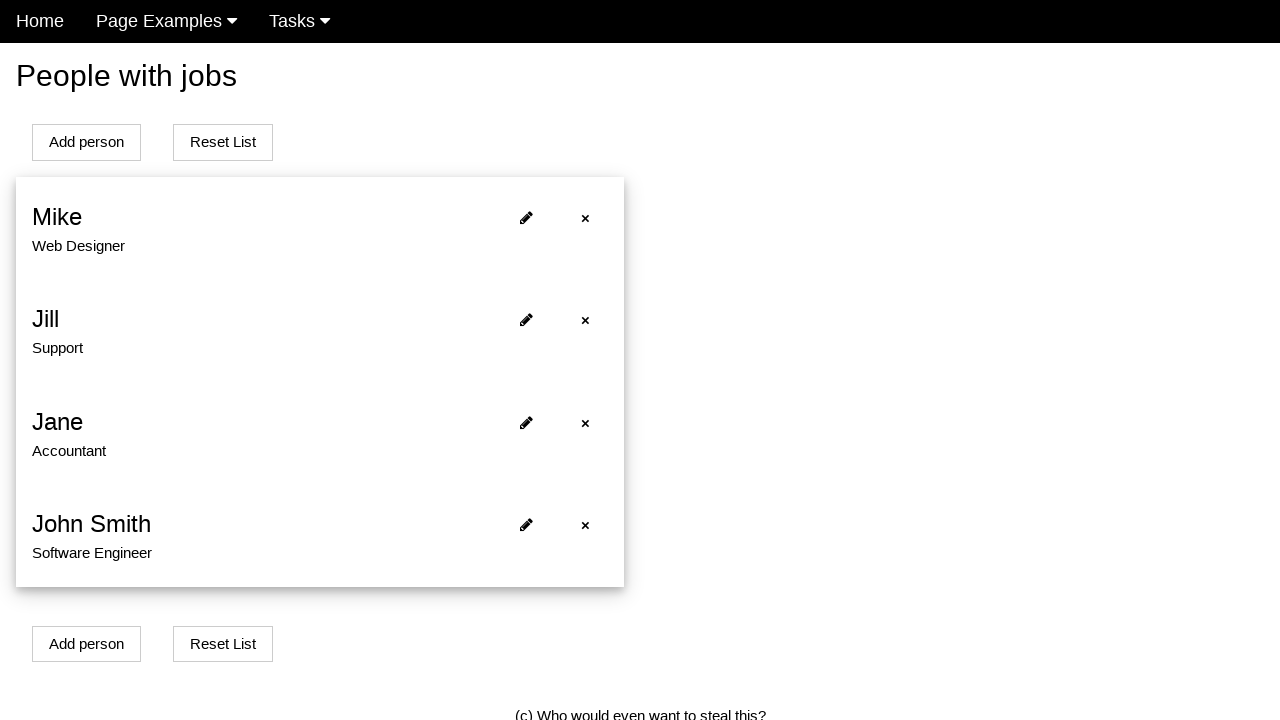

Verified new person appears in the list
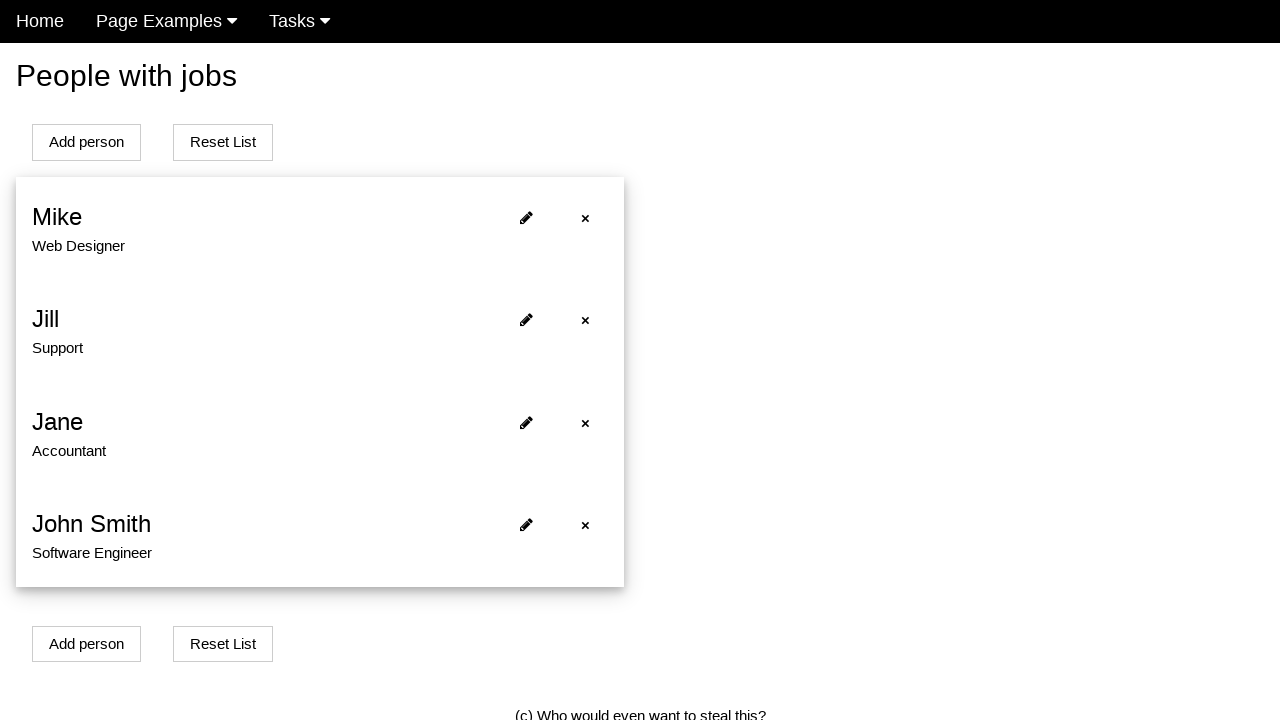

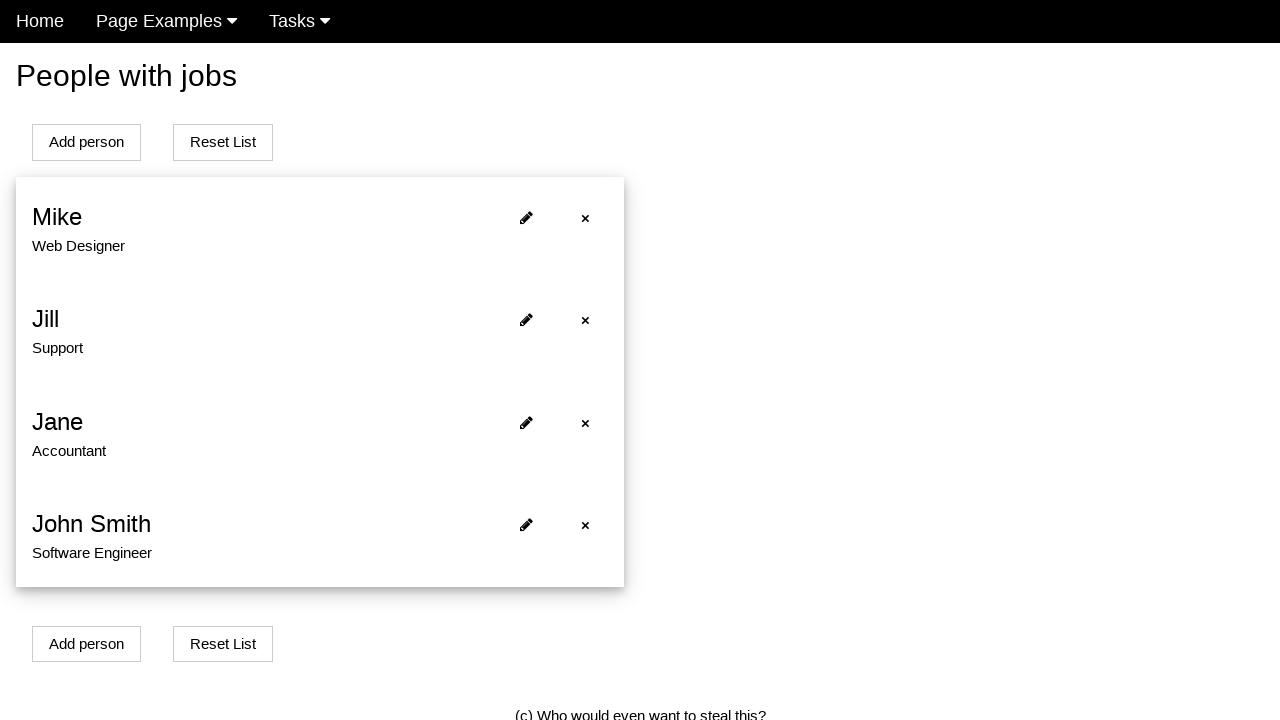